Tests that a todo item is removed when edited to an empty string

Starting URL: https://demo.playwright.dev/todomvc

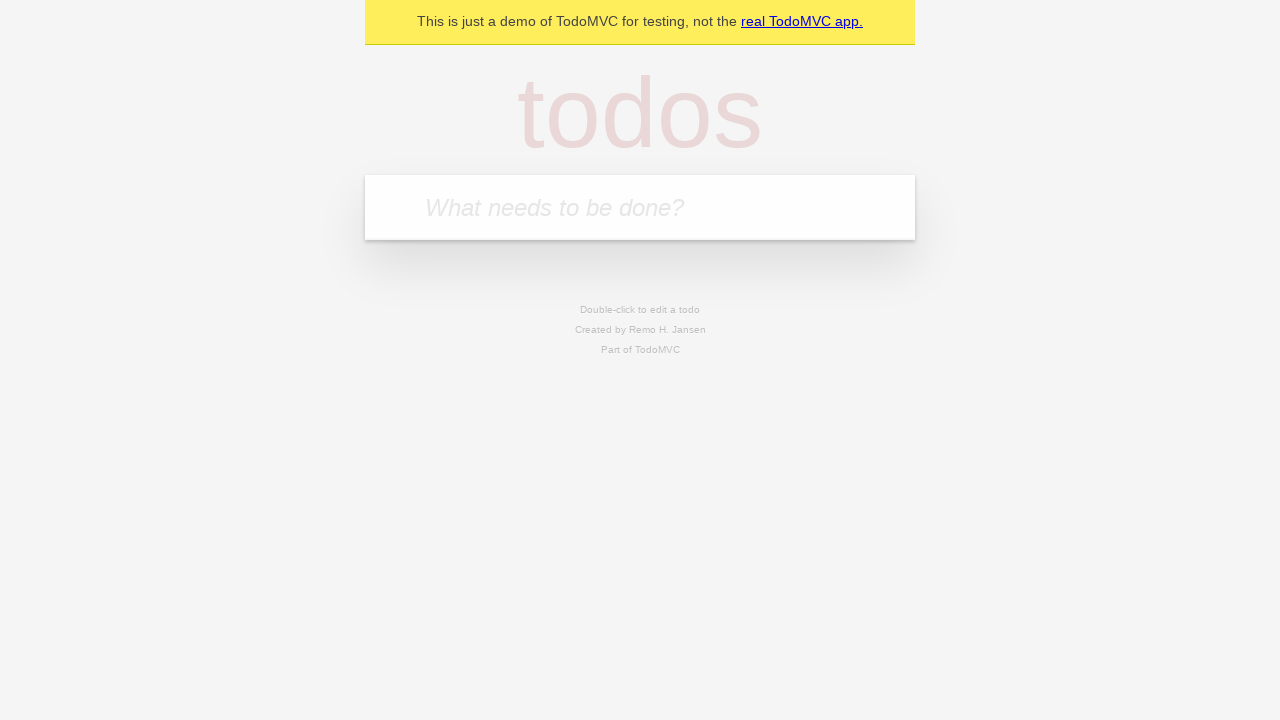

Filled todo input with 'buy some cheese' on internal:attr=[placeholder="What needs to be done?"i]
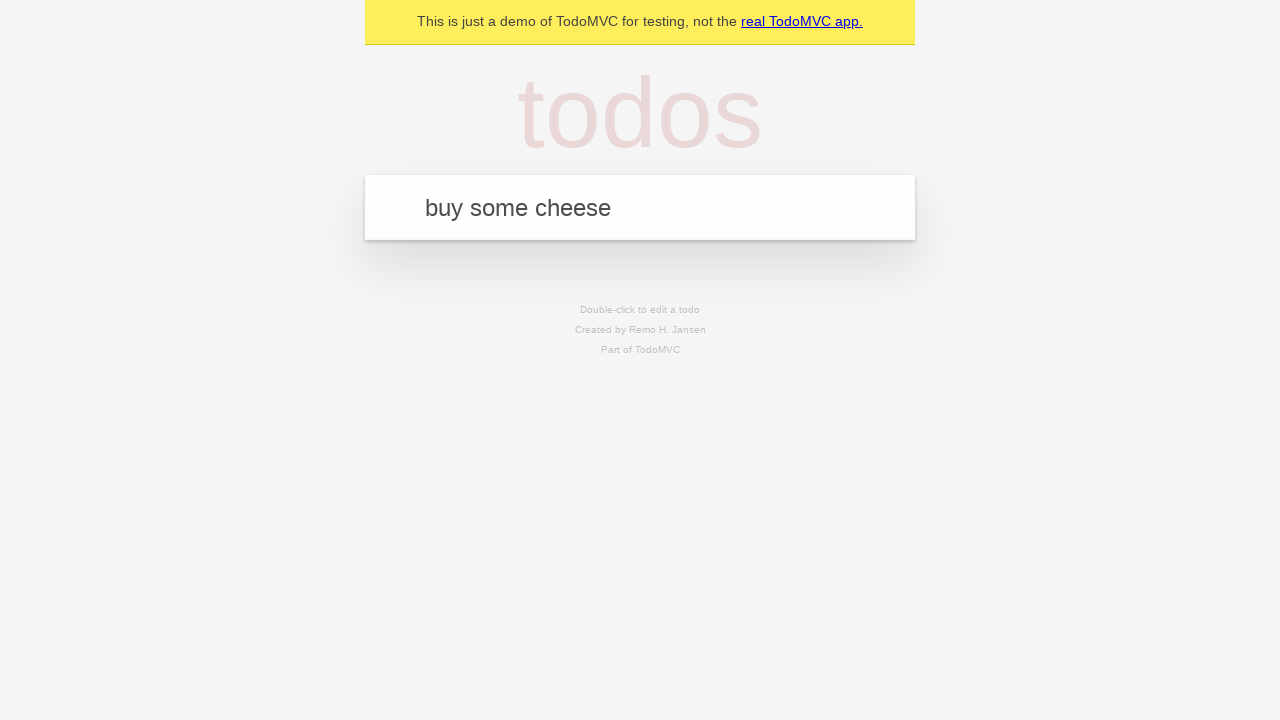

Pressed Enter to create first todo on internal:attr=[placeholder="What needs to be done?"i]
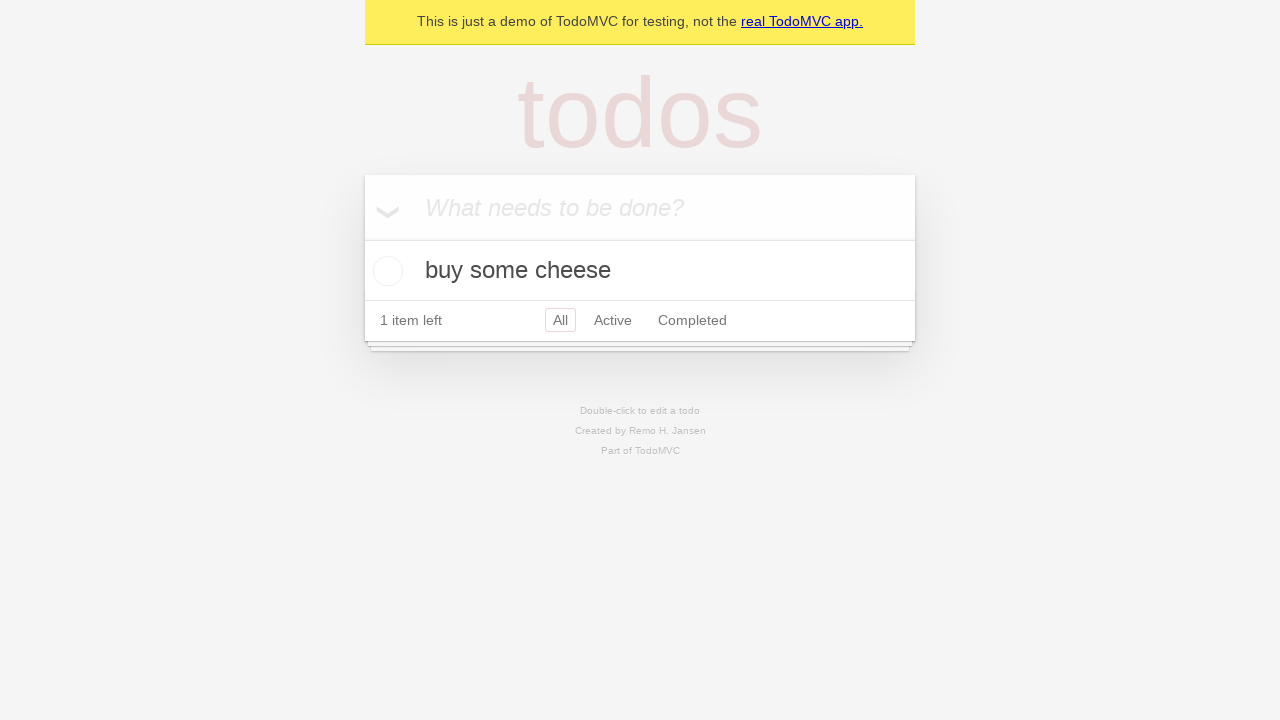

Filled todo input with 'feed the cat' on internal:attr=[placeholder="What needs to be done?"i]
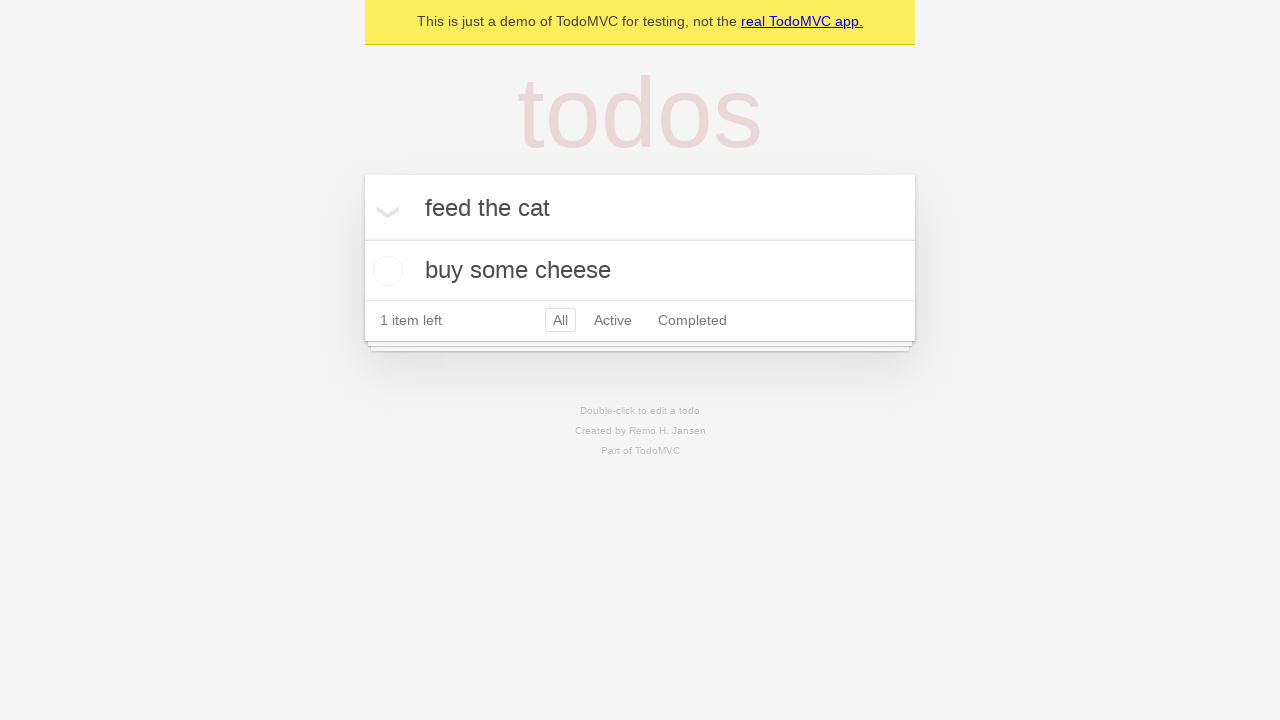

Pressed Enter to create second todo on internal:attr=[placeholder="What needs to be done?"i]
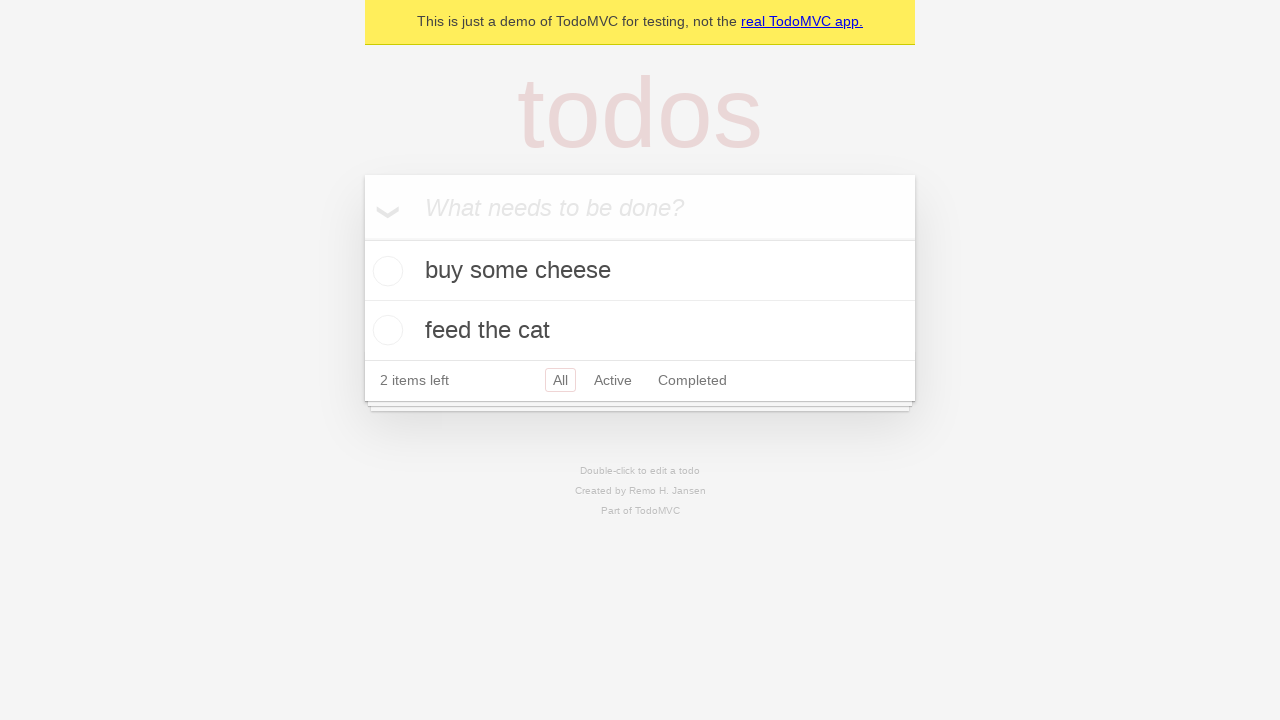

Filled todo input with 'book a doctors appointment' on internal:attr=[placeholder="What needs to be done?"i]
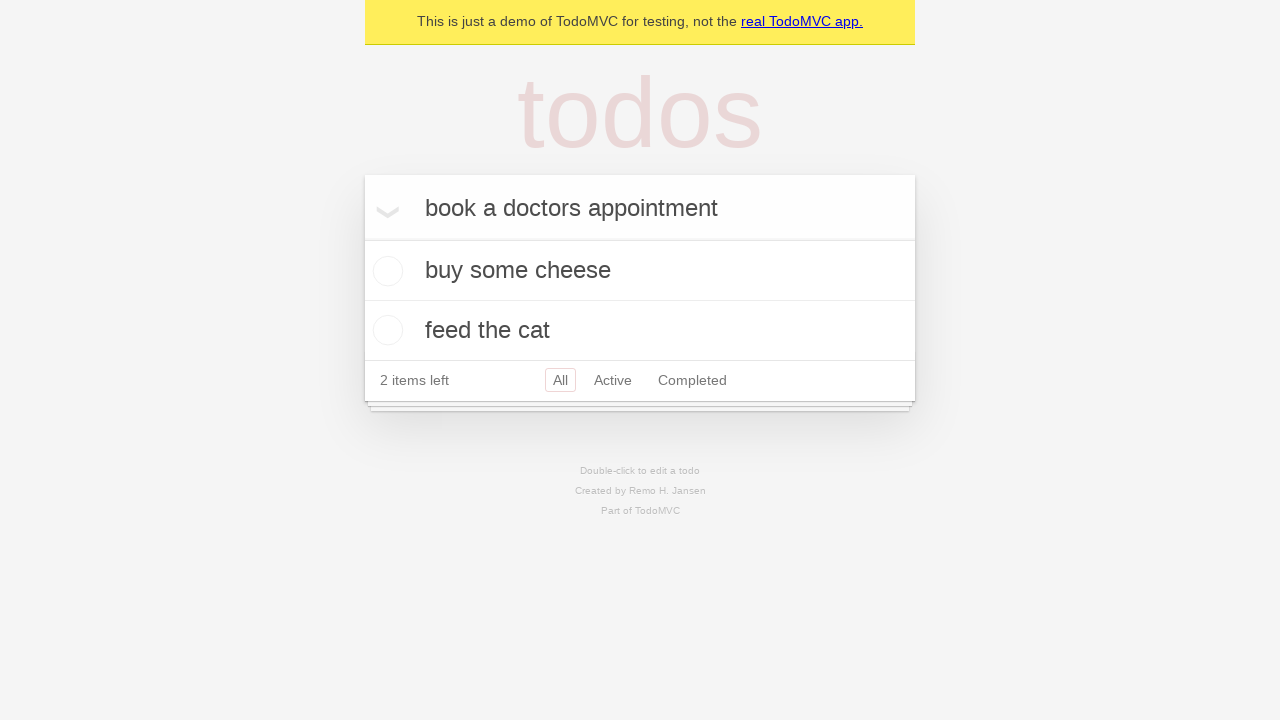

Pressed Enter to create third todo on internal:attr=[placeholder="What needs to be done?"i]
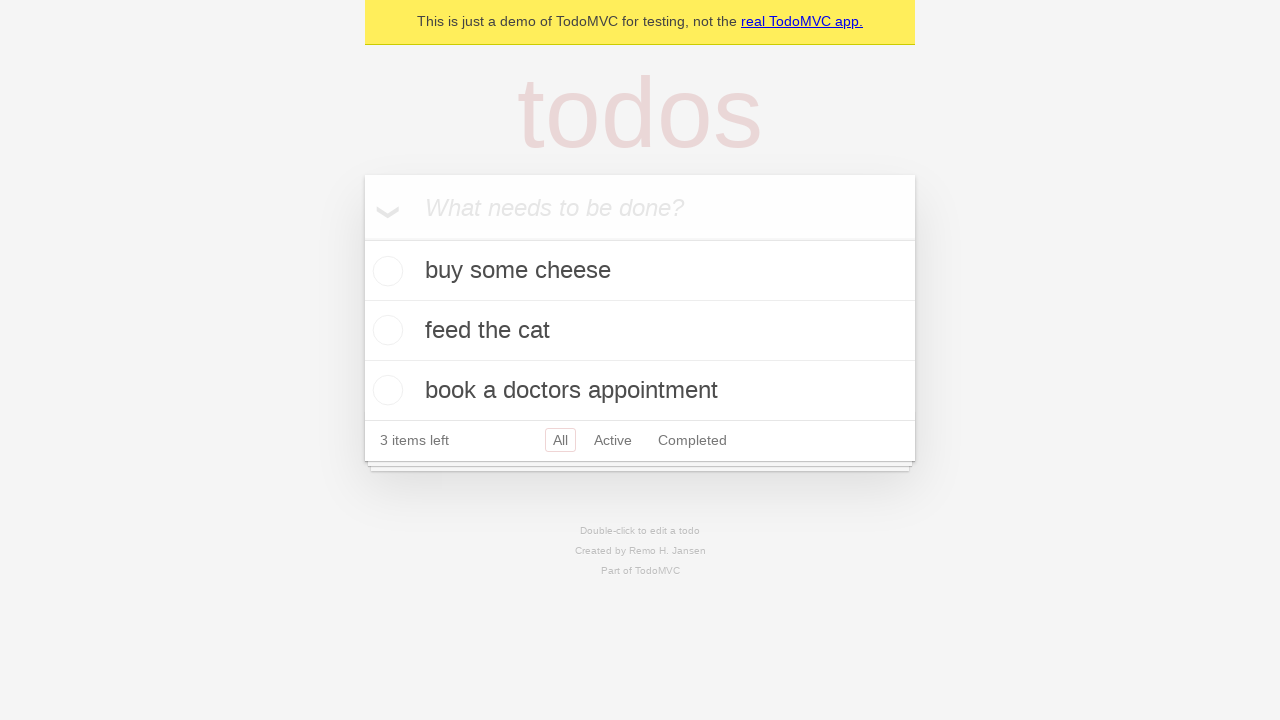

Verified all 3 todos were created in localStorage
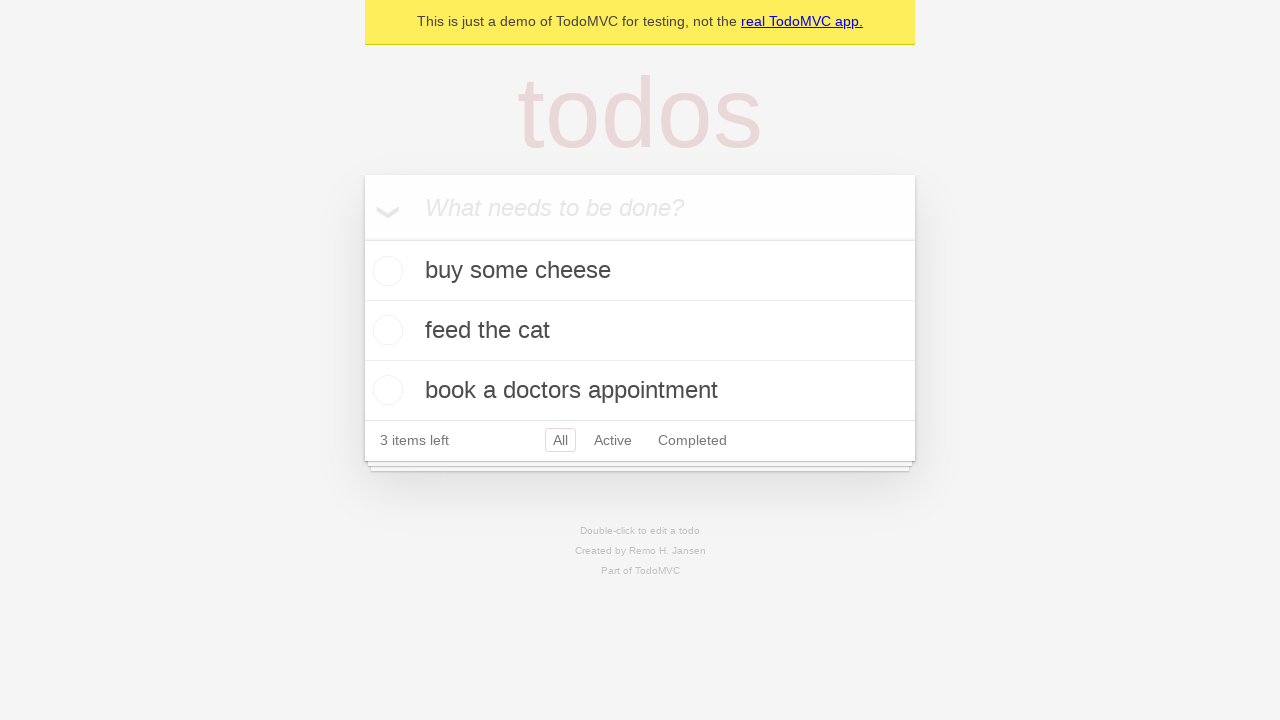

Double-clicked second todo item to enter edit mode at (640, 331) on internal:testid=[data-testid="todo-item"s] >> nth=1
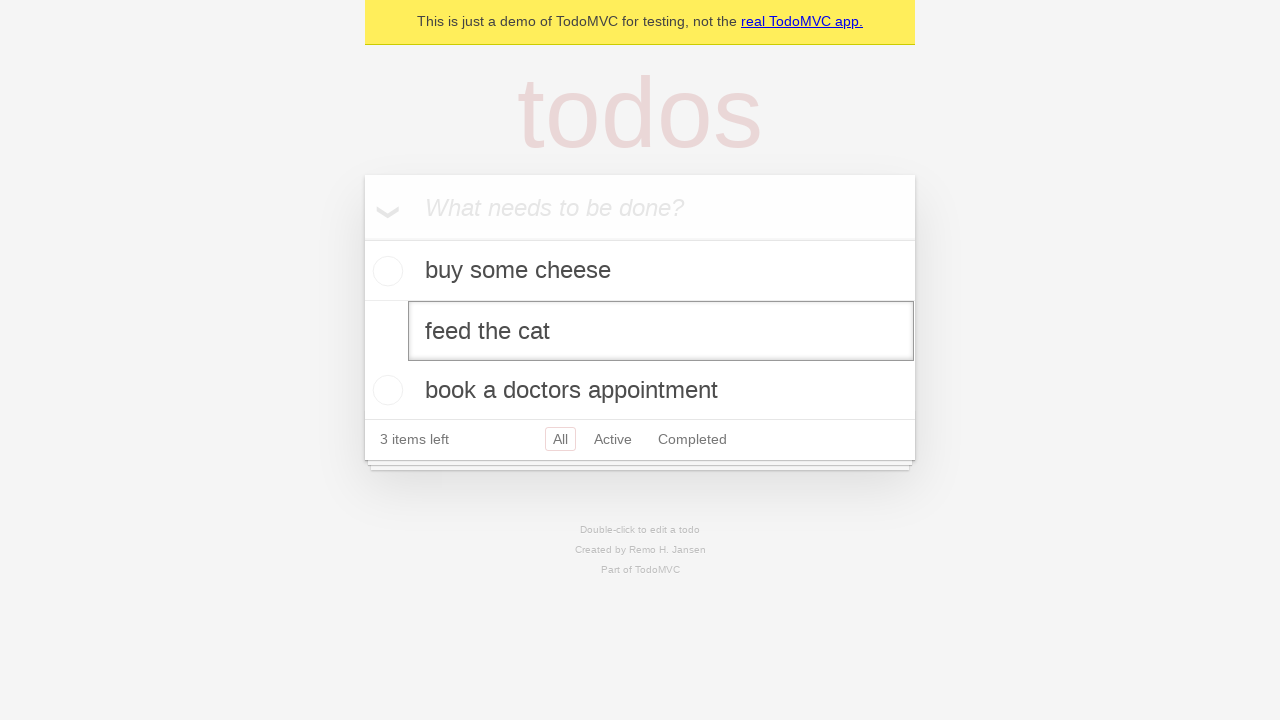

Cleared text in edit field of second todo on internal:testid=[data-testid="todo-item"s] >> nth=1 >> internal:role=textbox[nam
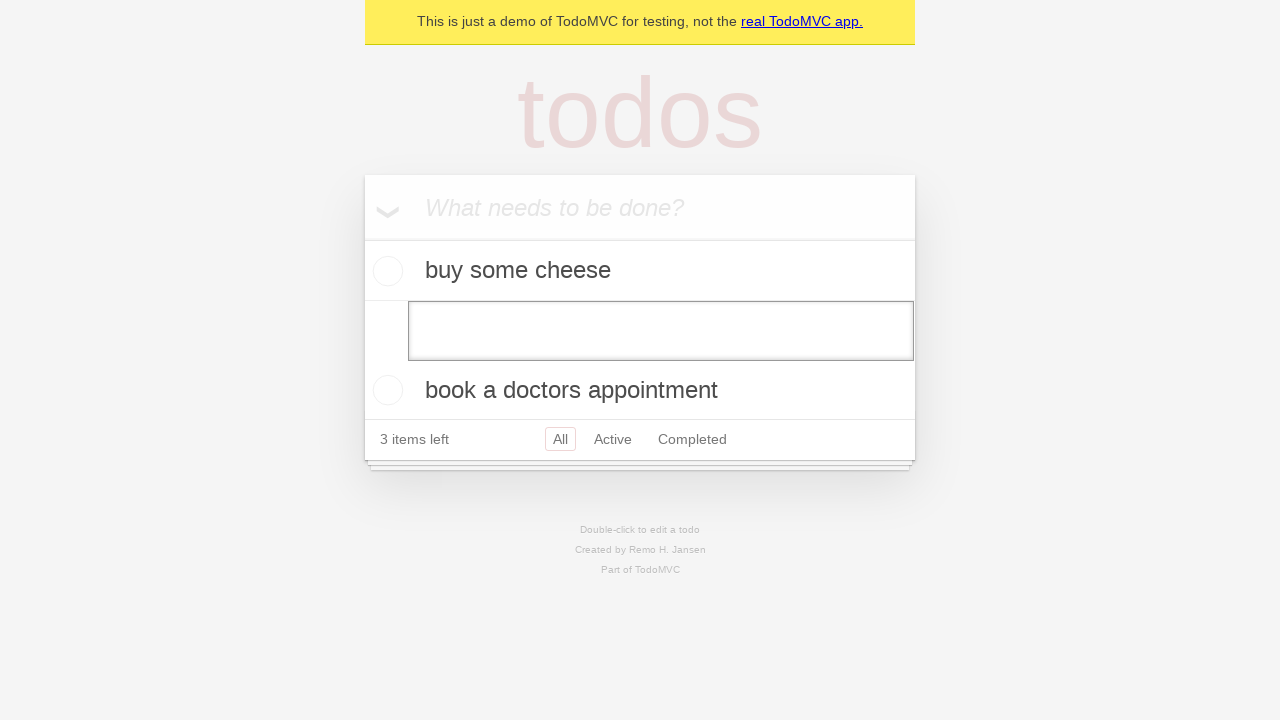

Pressed Enter to submit empty text and remove todo on internal:testid=[data-testid="todo-item"s] >> nth=1 >> internal:role=textbox[nam
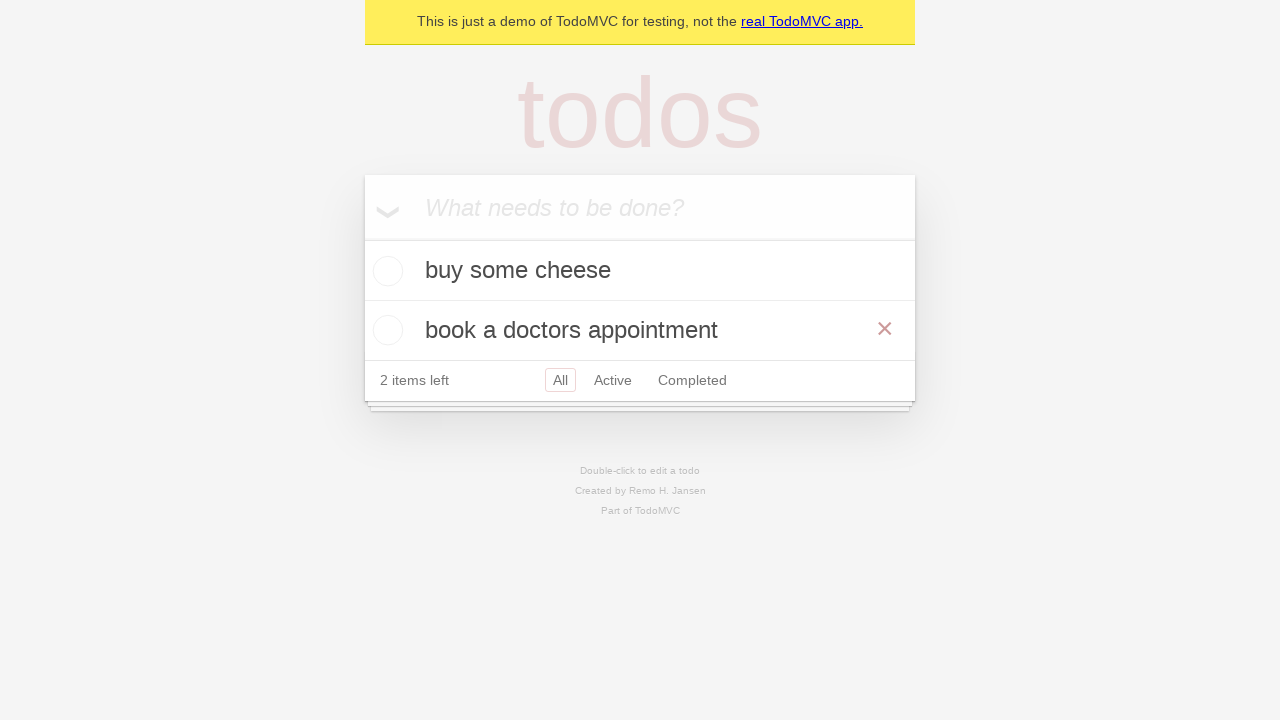

Verified that remaining todo items are still displayed
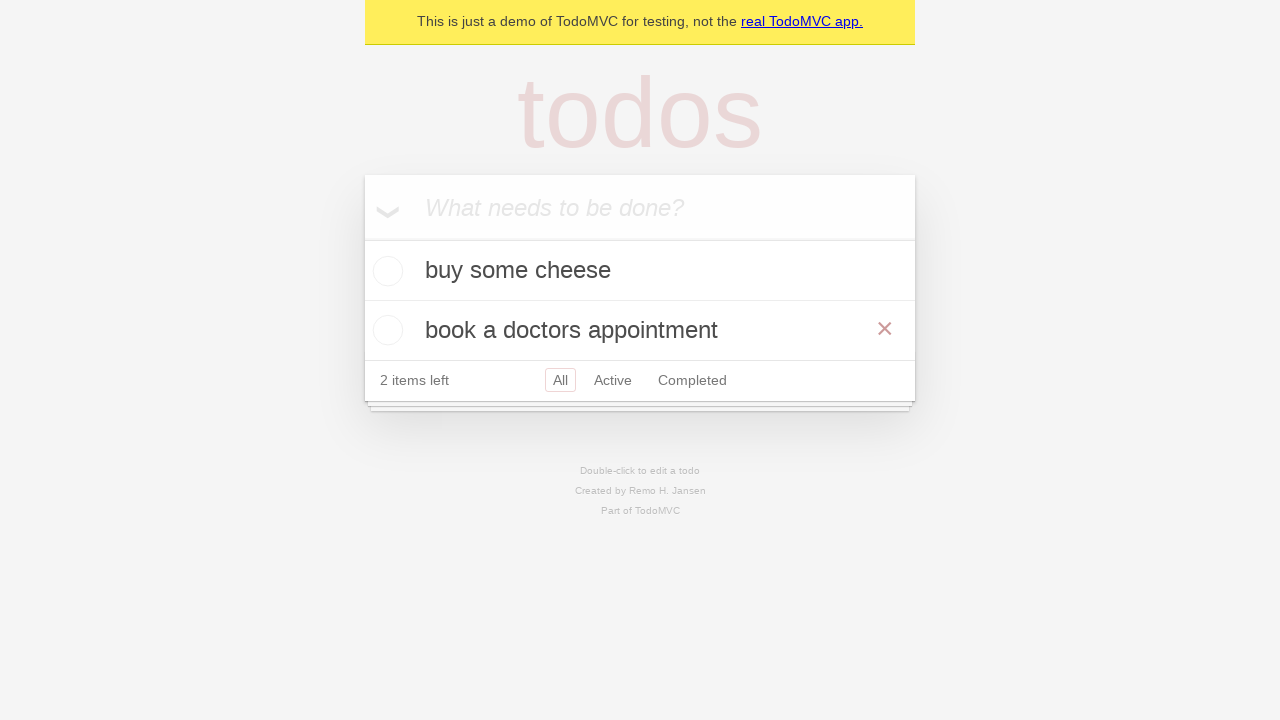

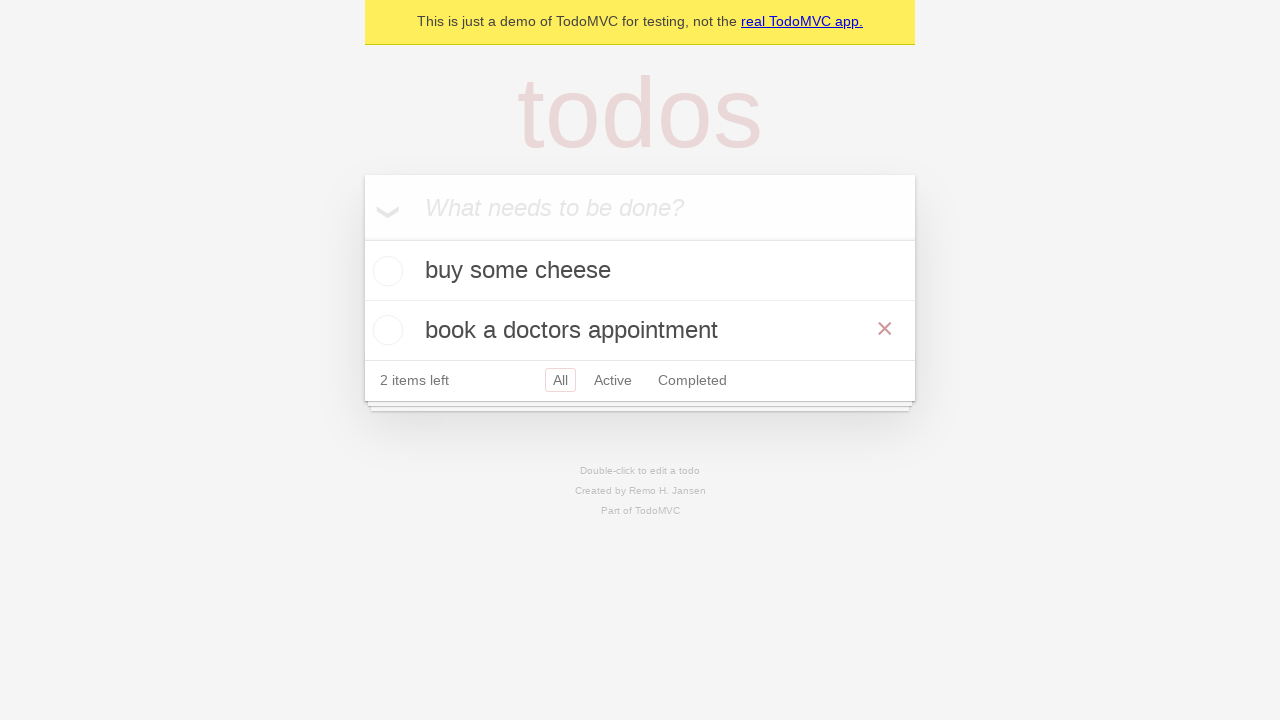